Tests input field behavior by clearing and typing new text, demonstrating that property values update while attribute values remain unchanged

Starting URL: http://watir.com/examples/forms_with_input_elements.html

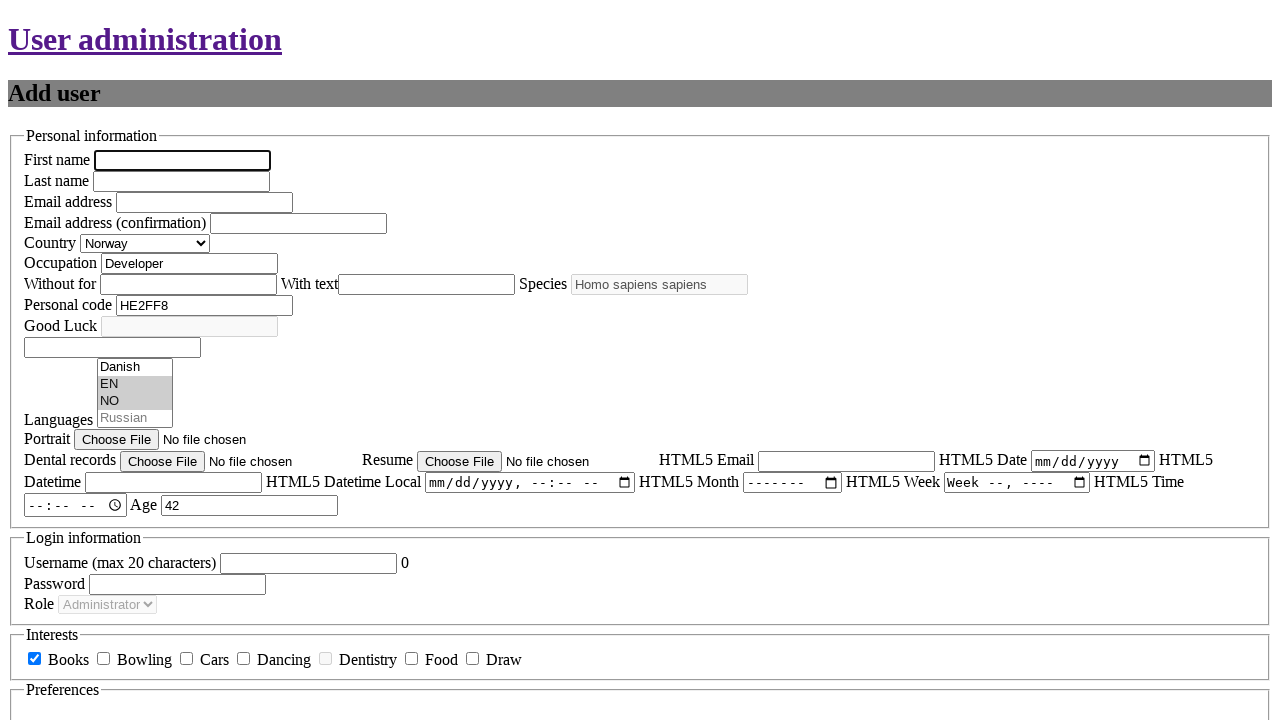

Navigated to forms with input elements page
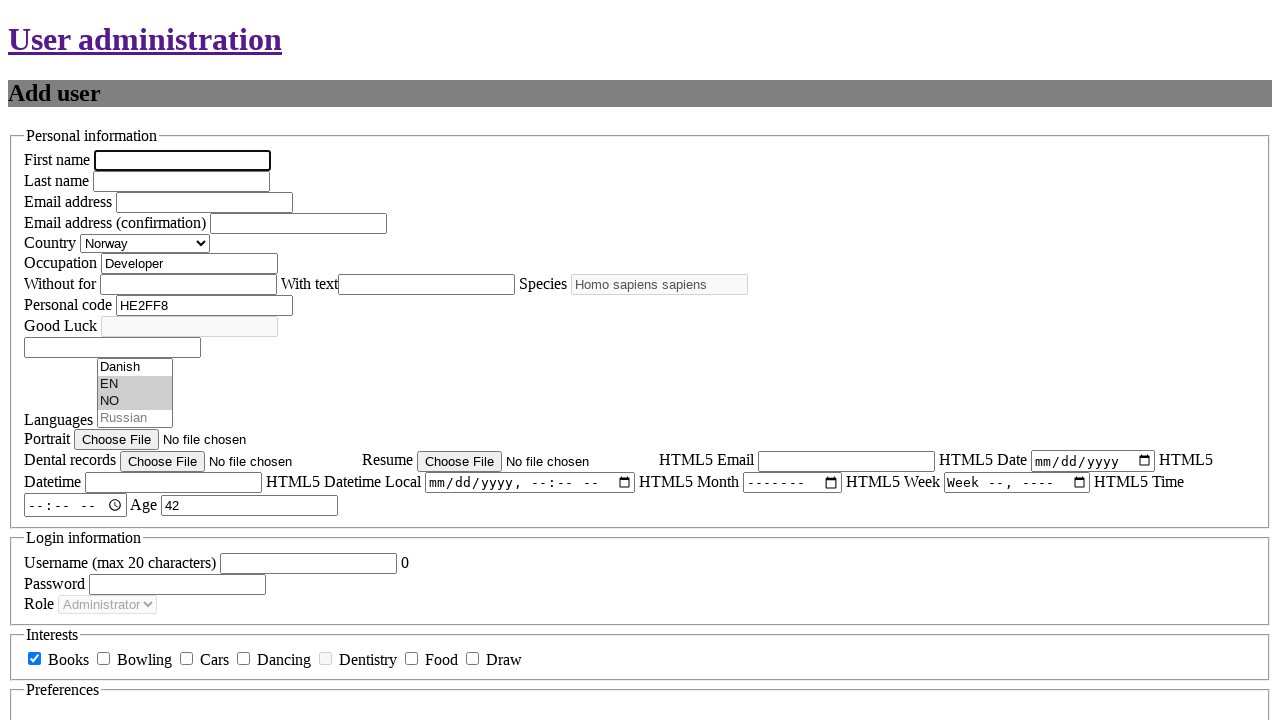

Located the occupation input field
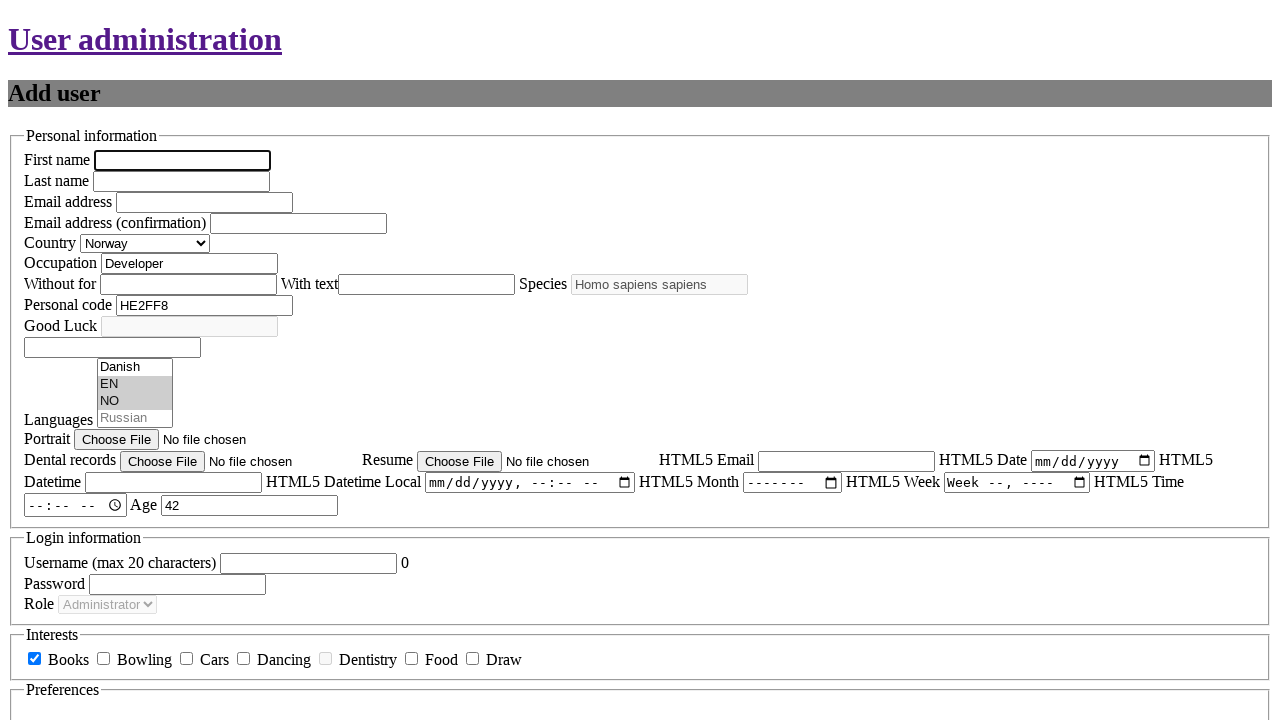

Occupation field is ready
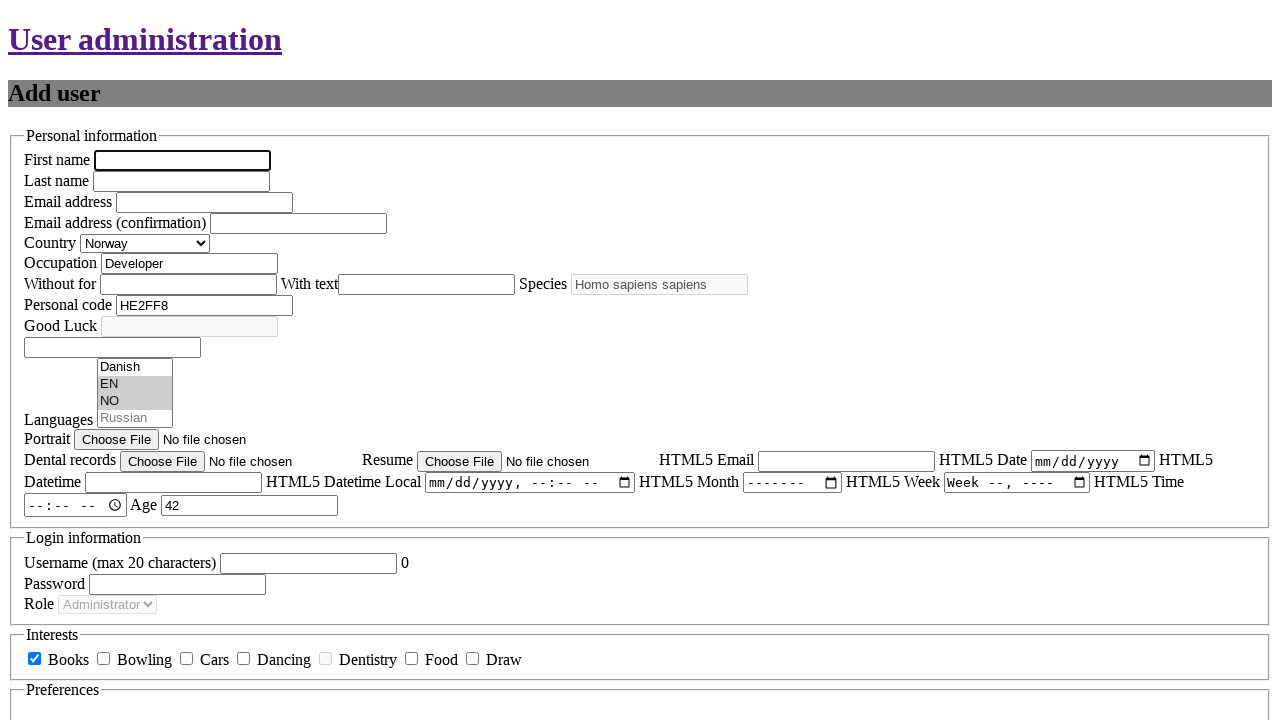

Cleared the occupation field on #new_user_occupation
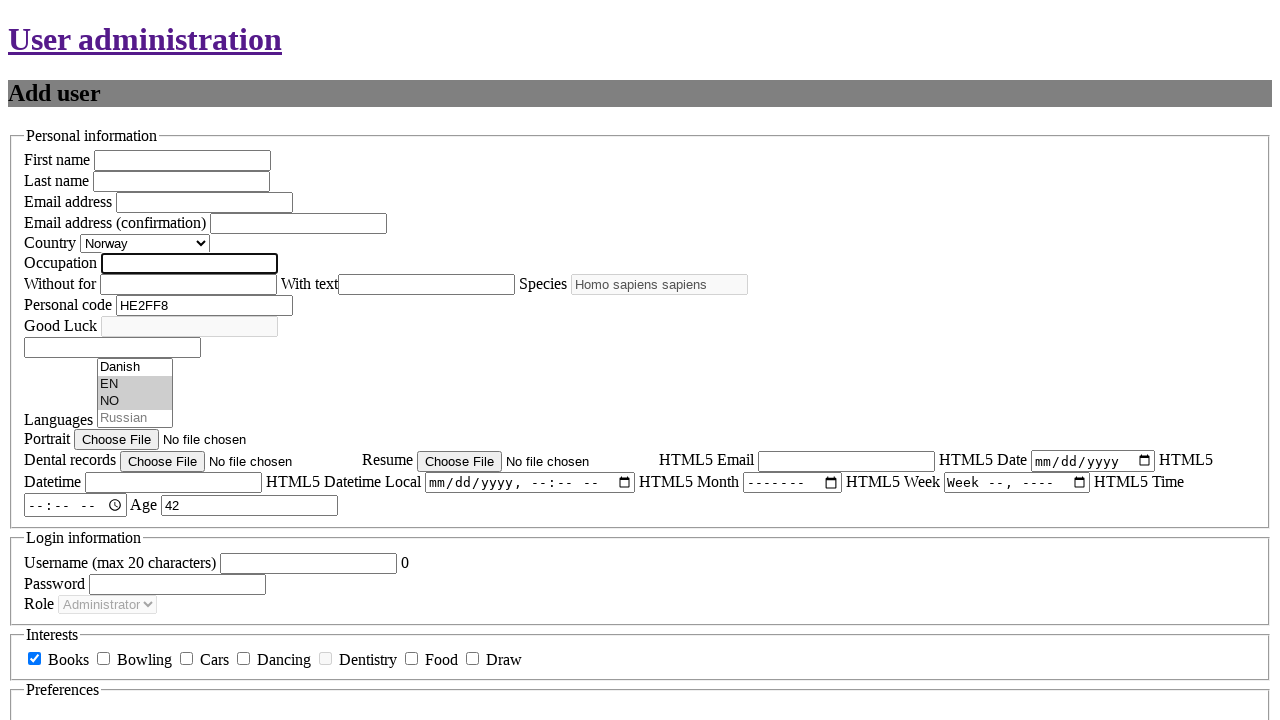

Filled occupation field with 'Engineer' on #new_user_occupation
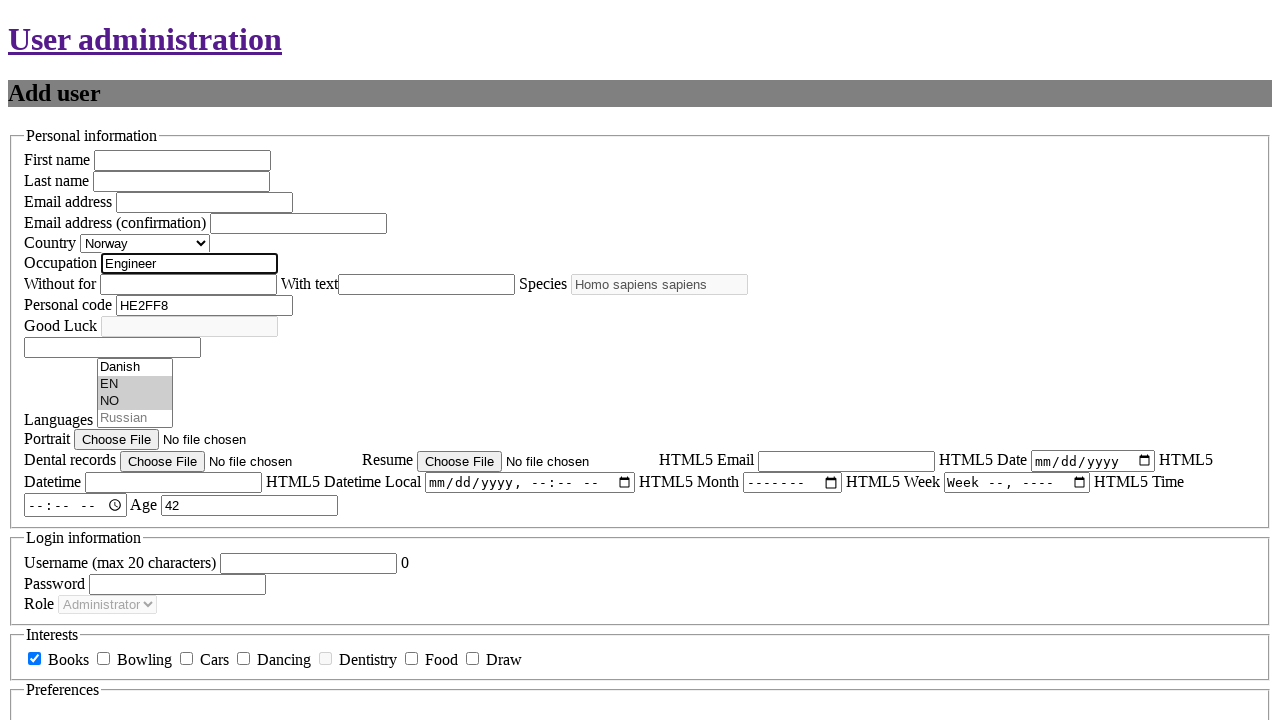

Retrieved property value from occupation field
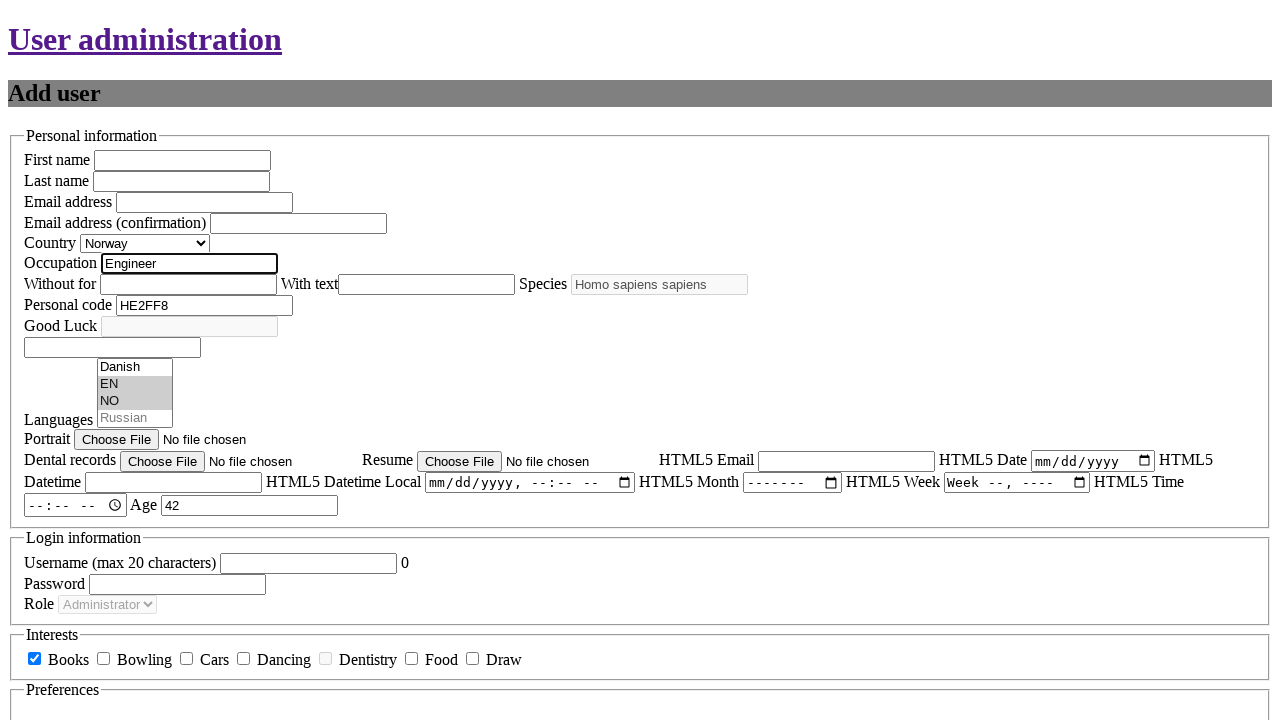

Verified property value updated to 'Engineer'
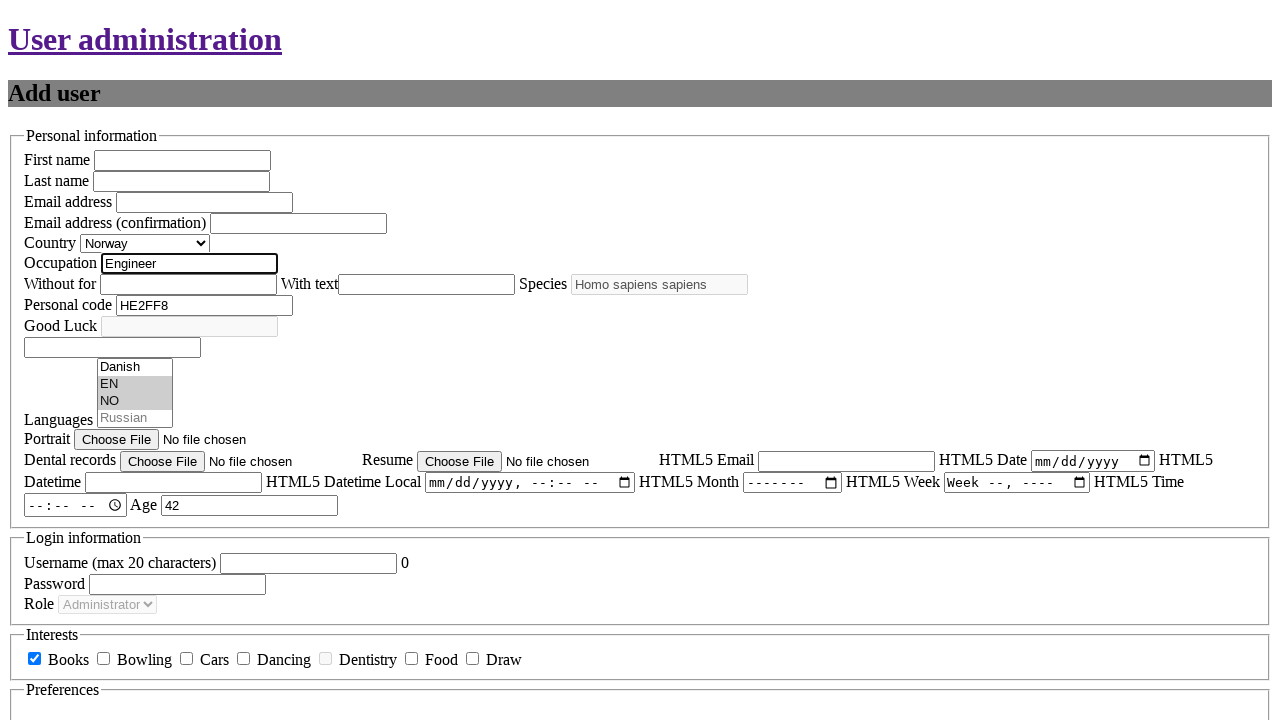

Retrieved attribute value from occupation field
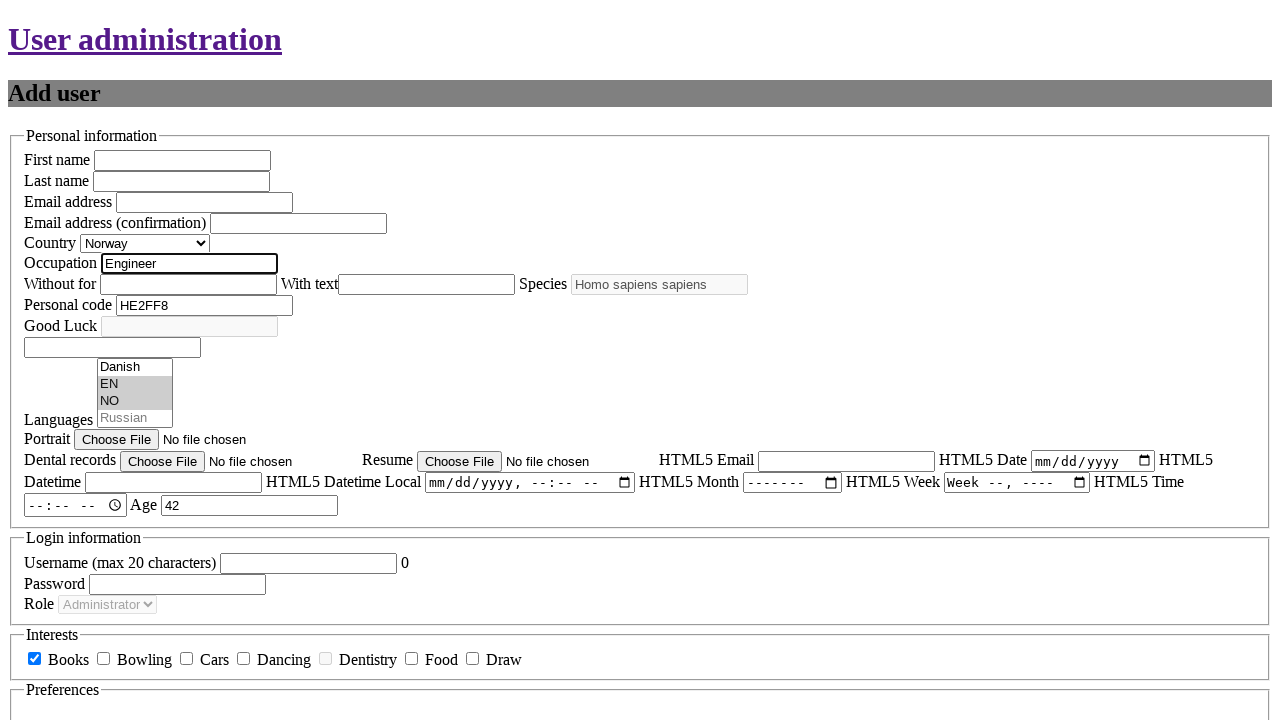

Verified attribute value remained unchanged from property value
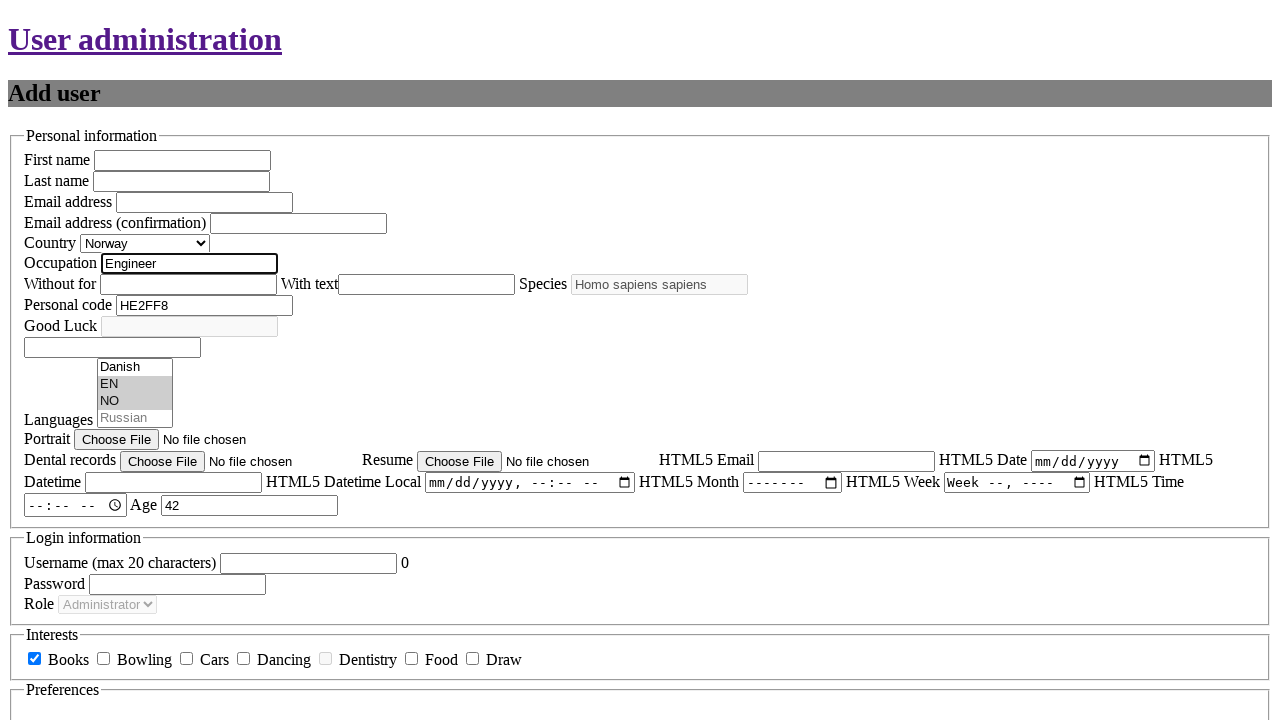

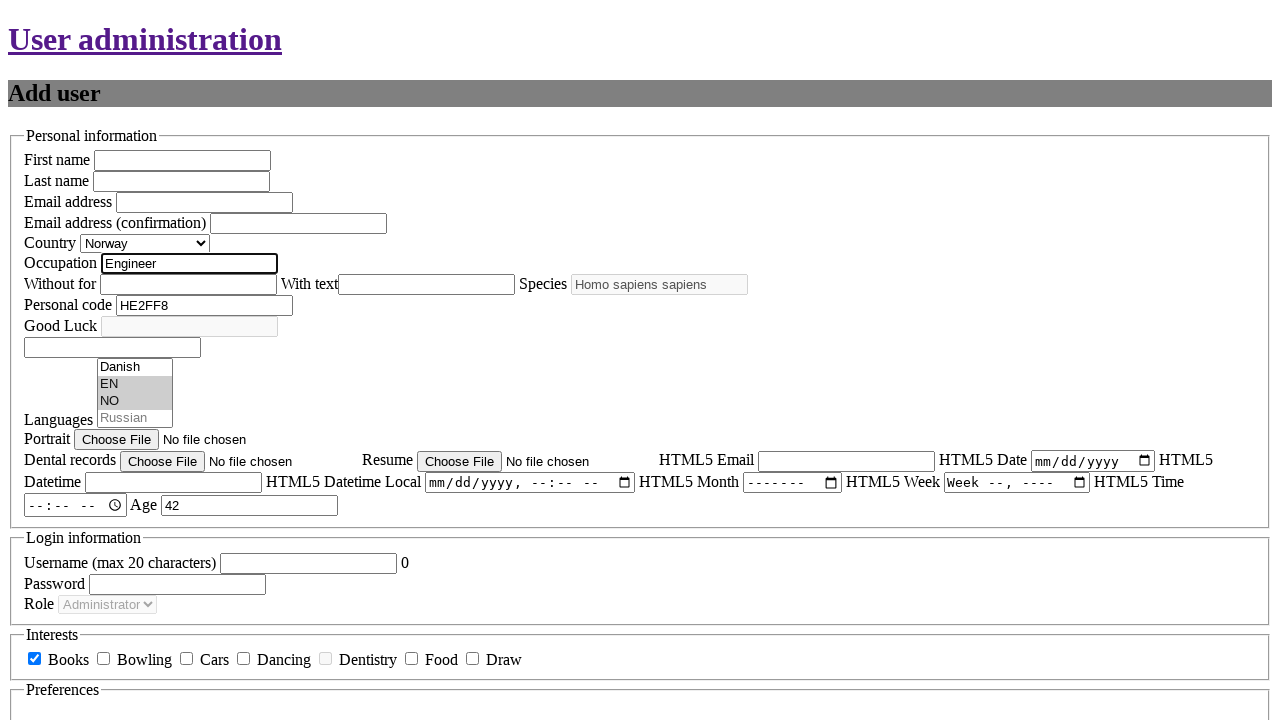